Tests radio button selection functionality by clicking through three different radio button options using various locator strategies (id, CSS selector, and XPath)

Starting URL: https://formy-project.herokuapp.com/radiobutton

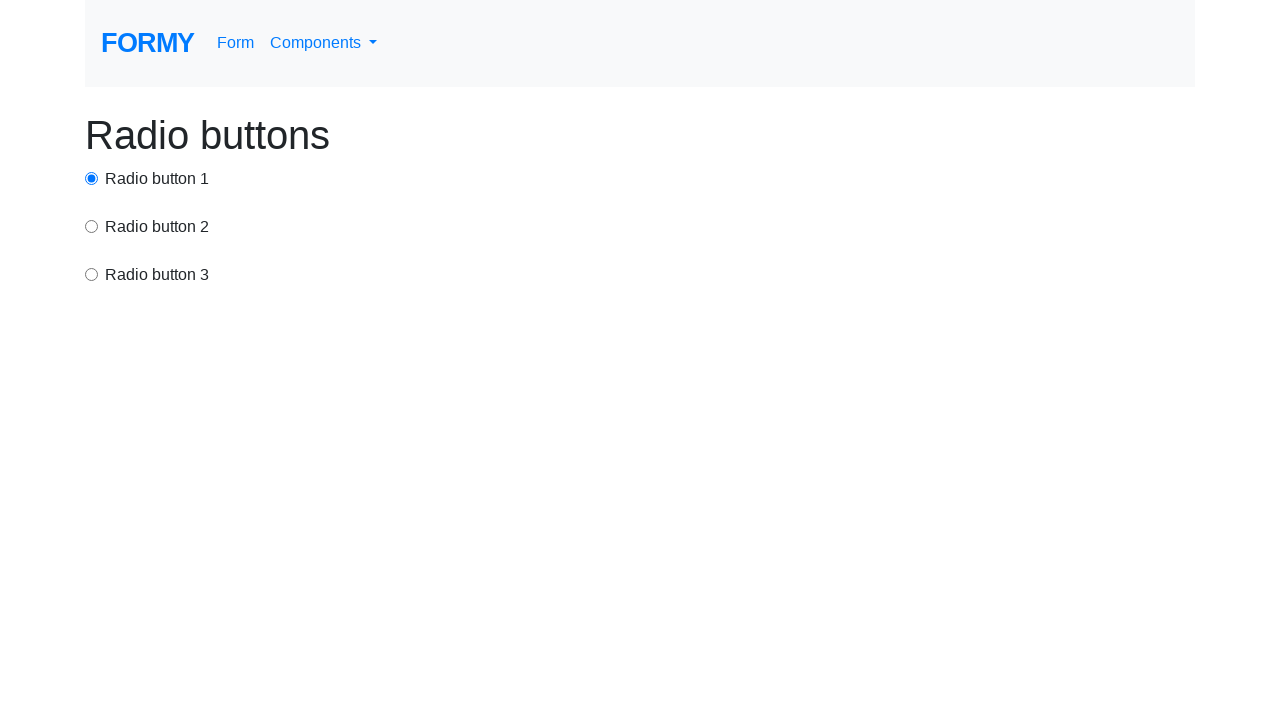

Clicked radio button 1 using id selector at (92, 178) on #radio-button-1
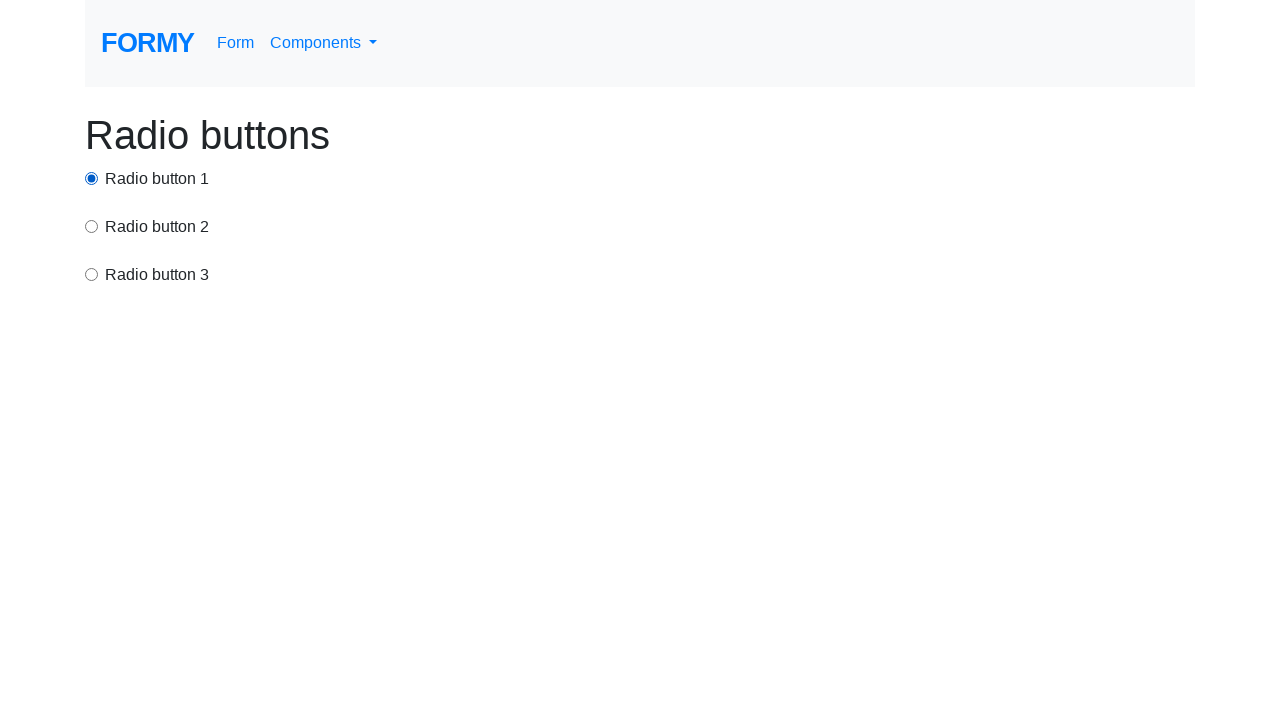

Clicked radio button 2 using CSS selector at (92, 226) on input[value='option2']
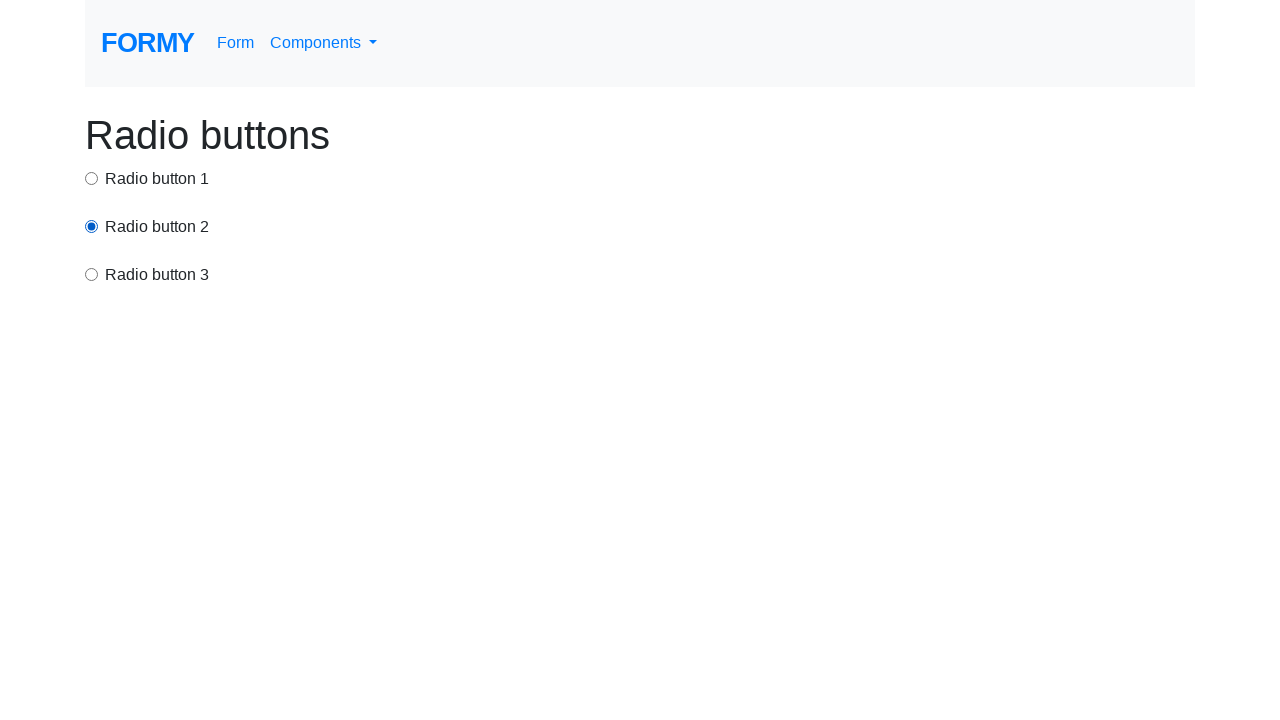

Clicked radio button 3 using XPath at (157, 275) on xpath=/html/body/div/div[3]/label
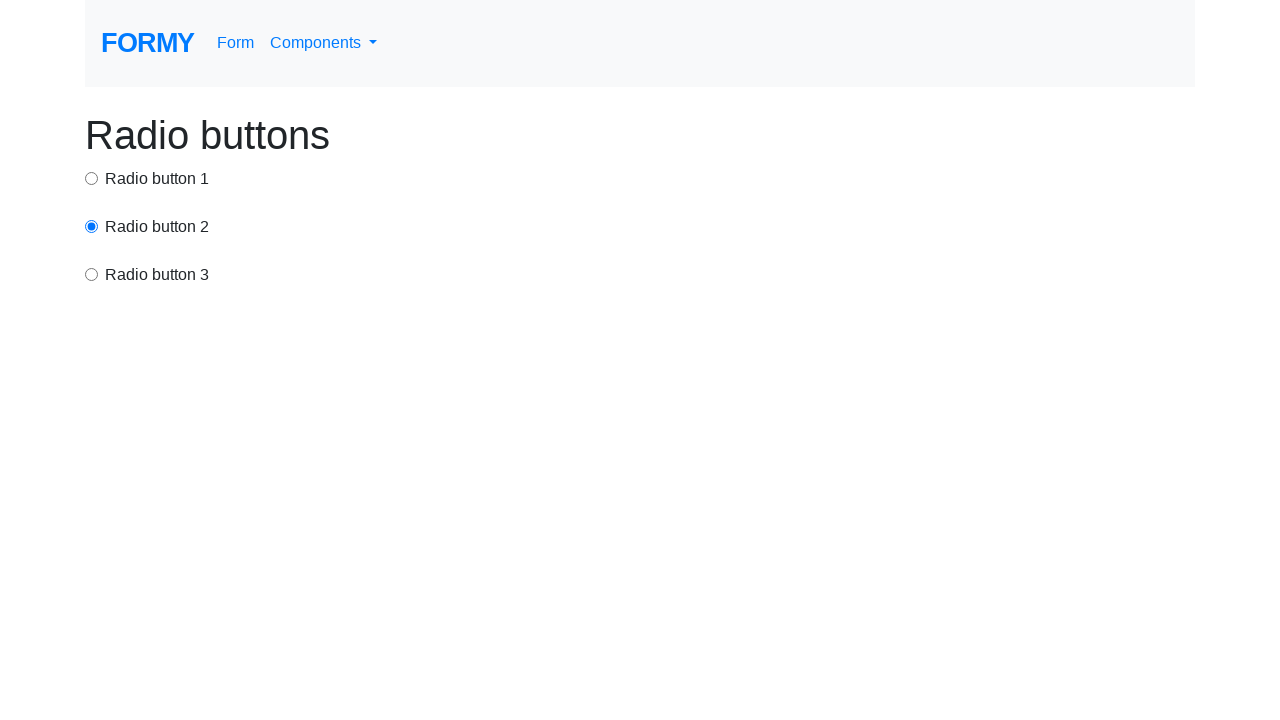

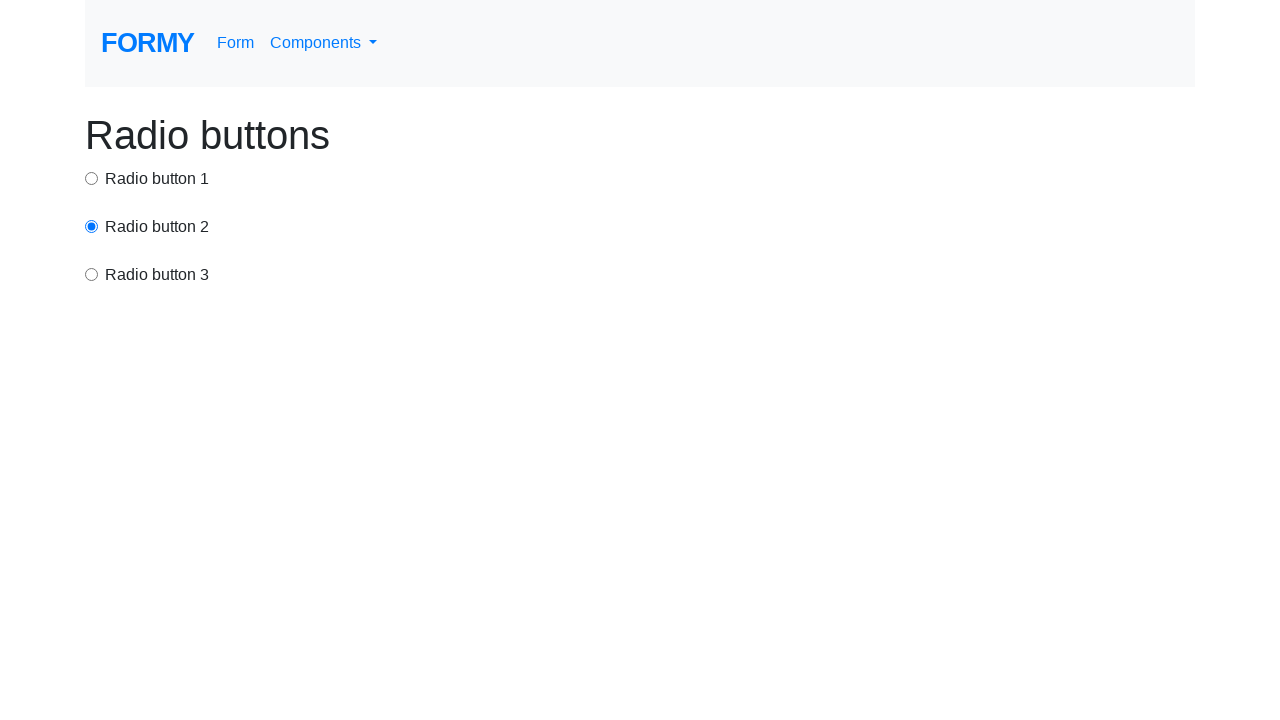